Demonstrates mouse hover interaction by navigating to imooc.com and hovering over the "发现" (Discover) navigation link

Starting URL: https://www.imooc.com/

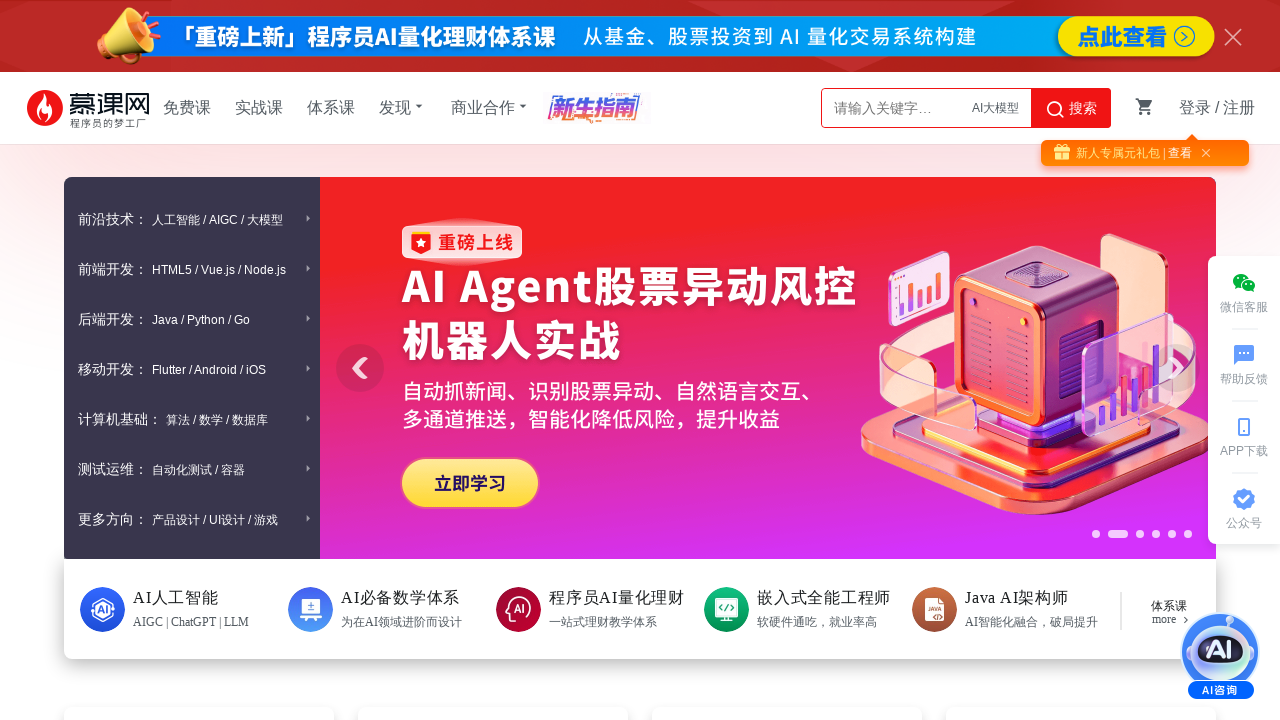

Navigated to https://www.imooc.com/
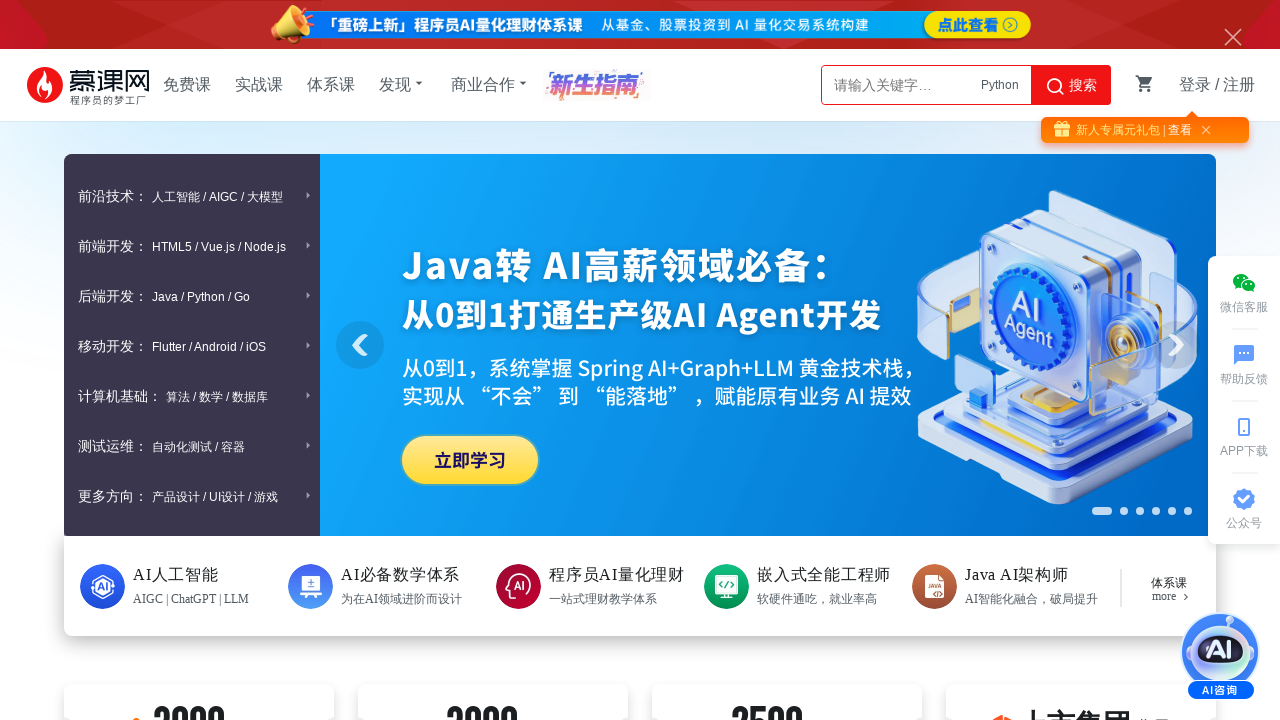

Hovered over the '发现' (Discover) navigation link at (403, 108) on a:has-text('发现')
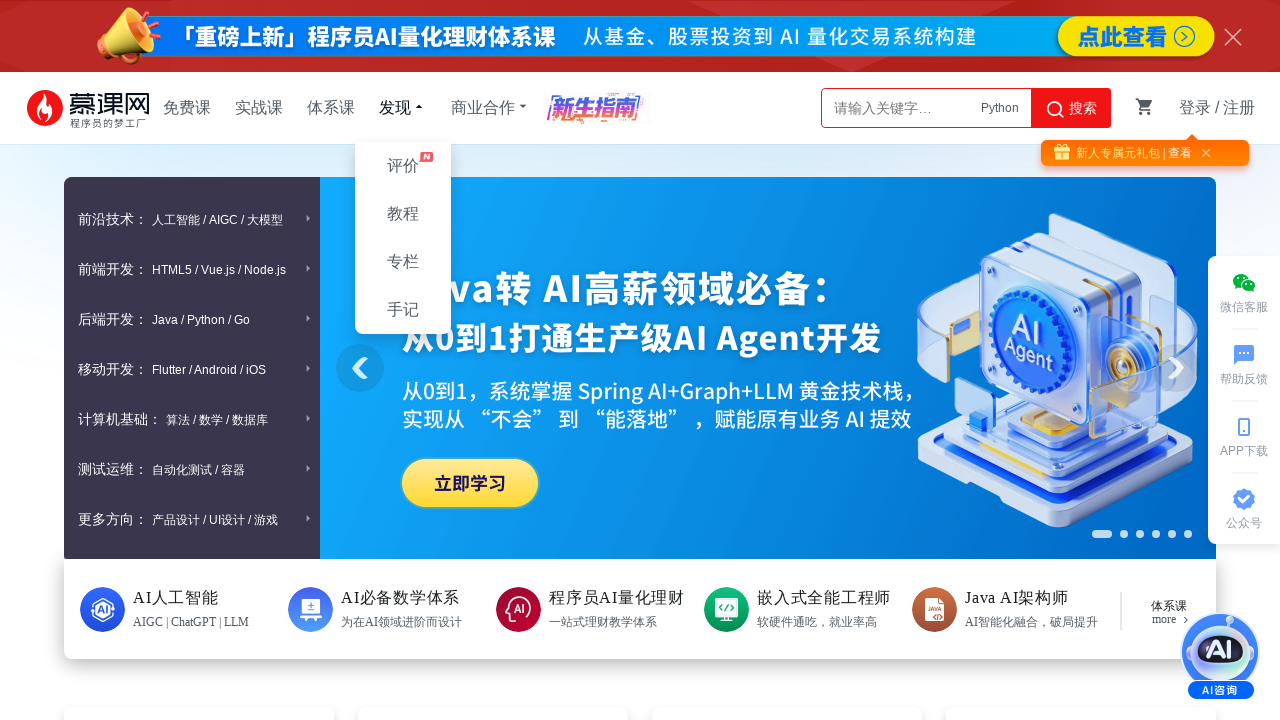

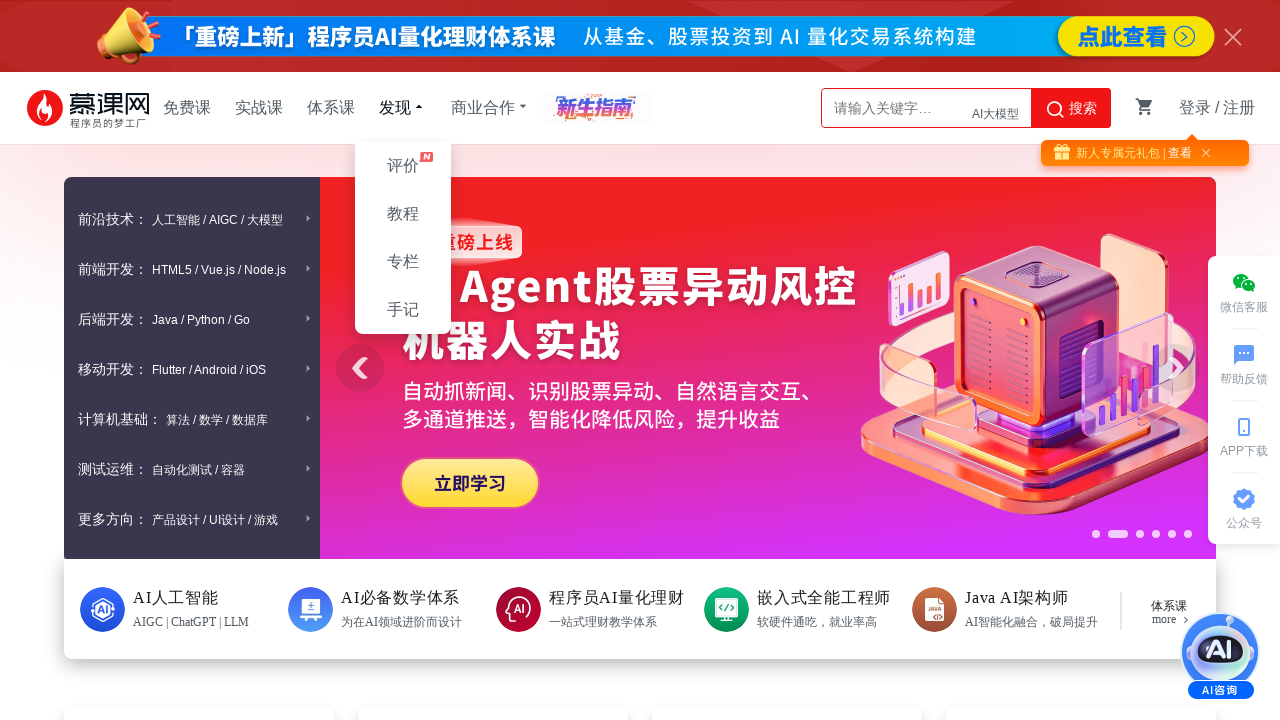